Tests sorting the Email column in ascending order by clicking the column header and verifying alphabetical sorting

Starting URL: http://the-internet.herokuapp.com/tables

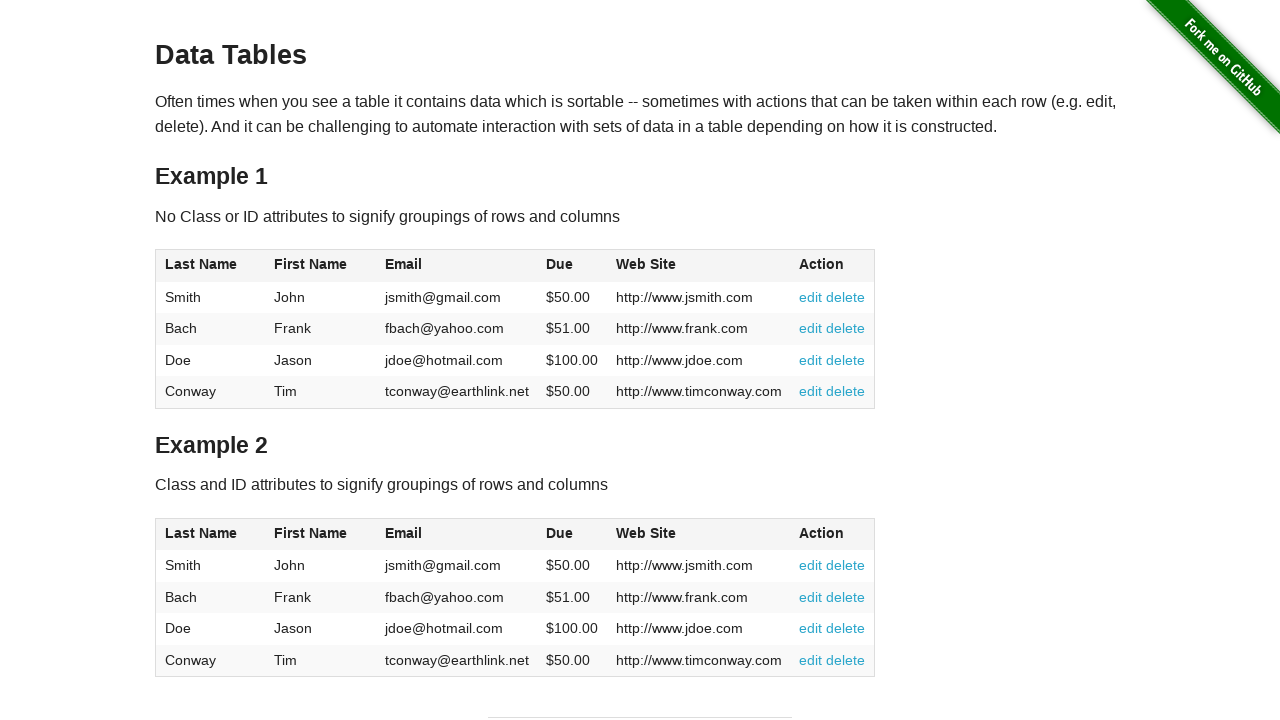

Clicked Email column header to sort ascending at (457, 266) on #table1 thead tr th:nth-of-type(3)
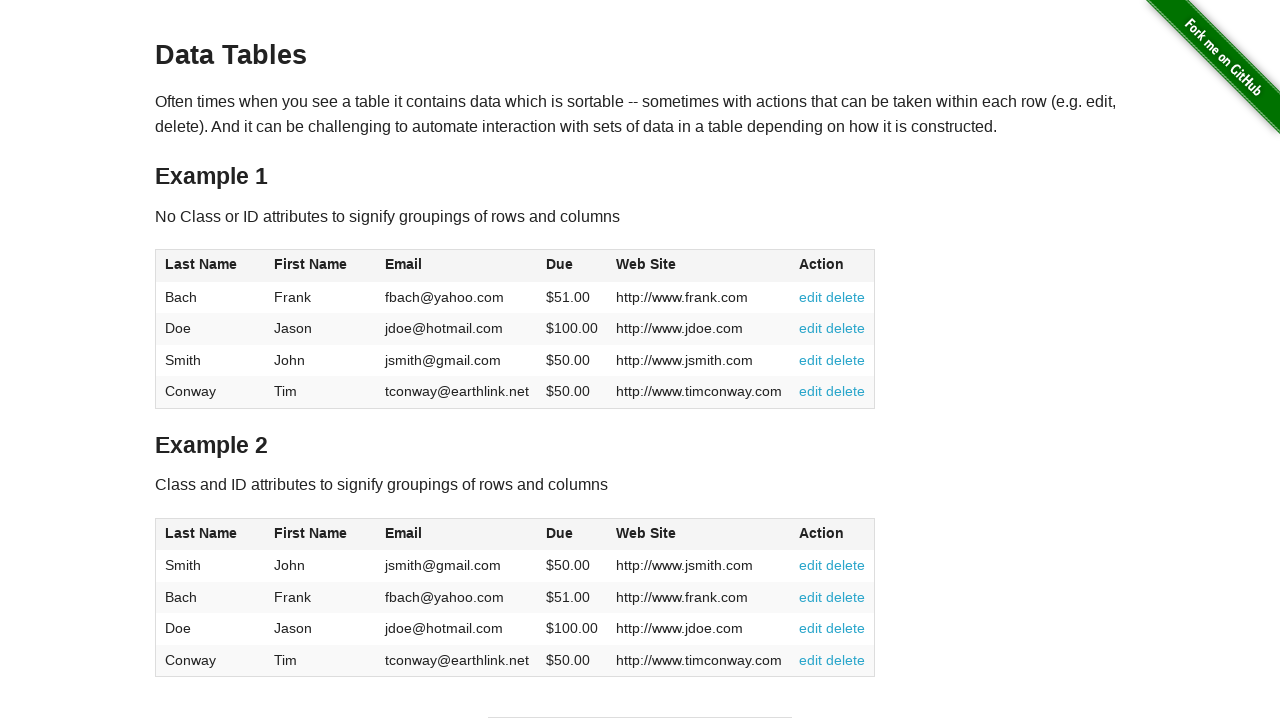

Table loaded and Email column data is present
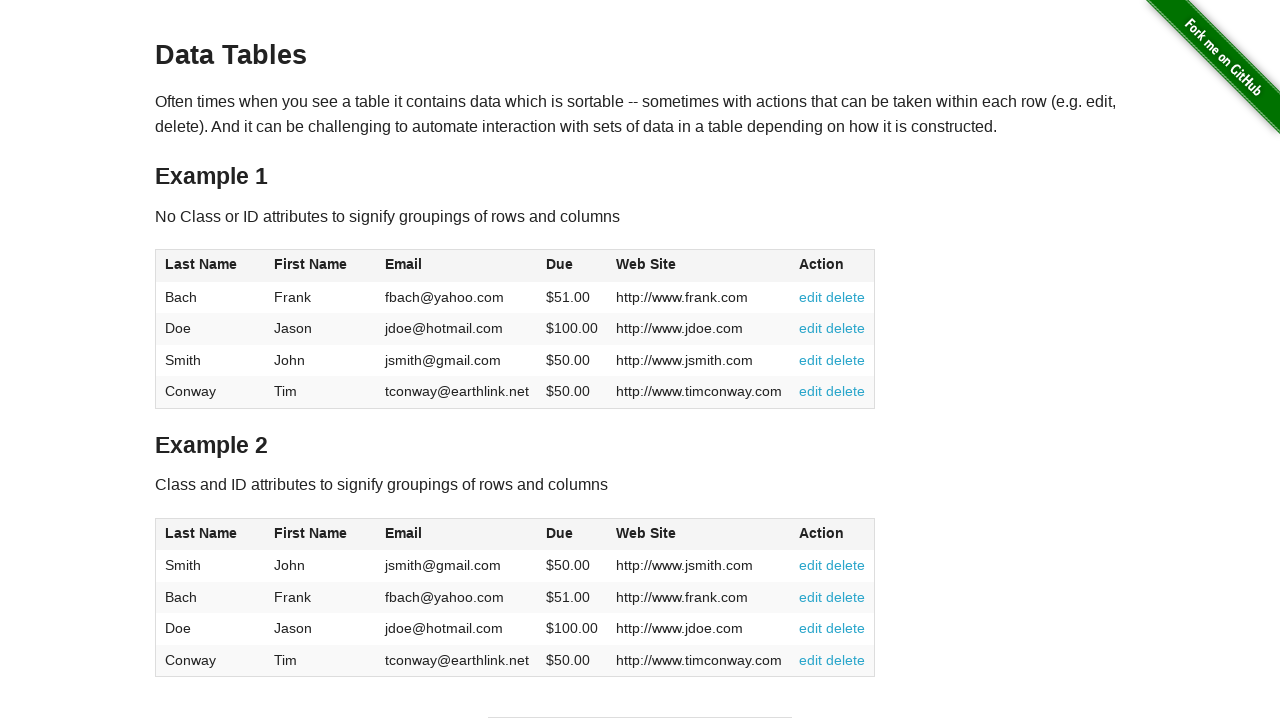

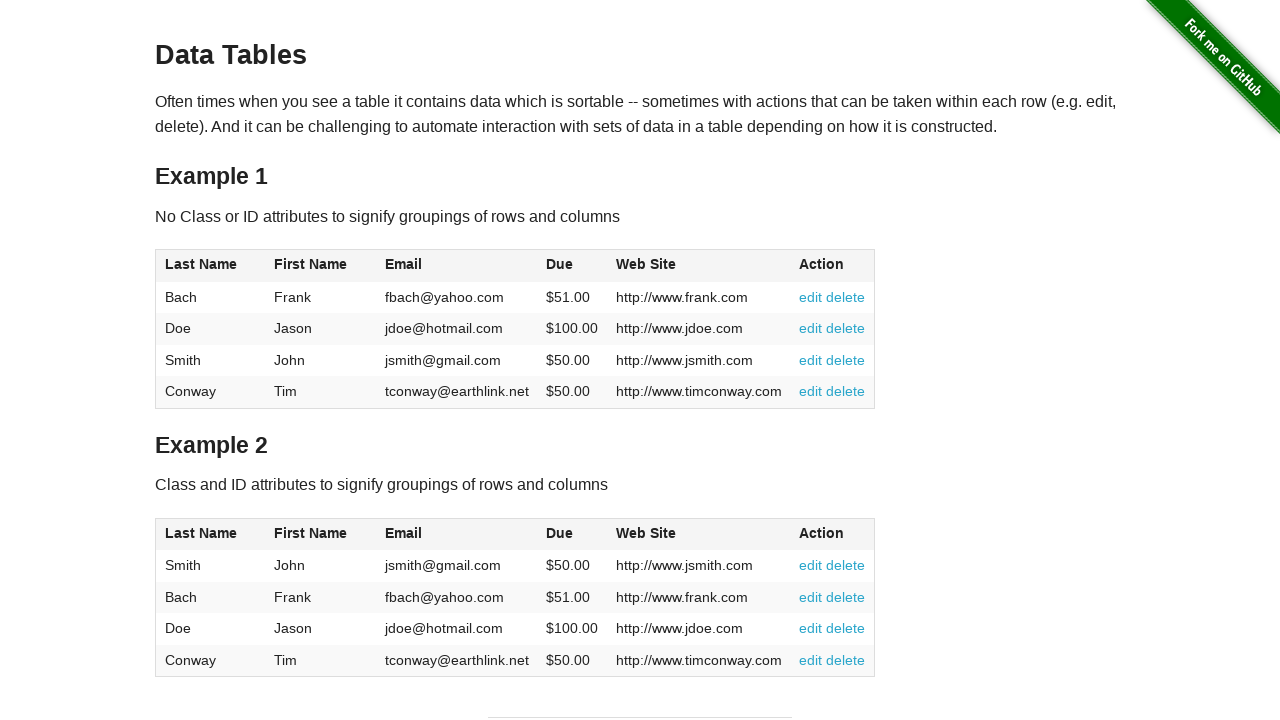